Tests injecting jQuery Growl notifications into a webpage by loading jQuery, jQuery Growl scripts and styles, then displaying various notification messages on the page

Starting URL: http://the-internet.herokuapp.com

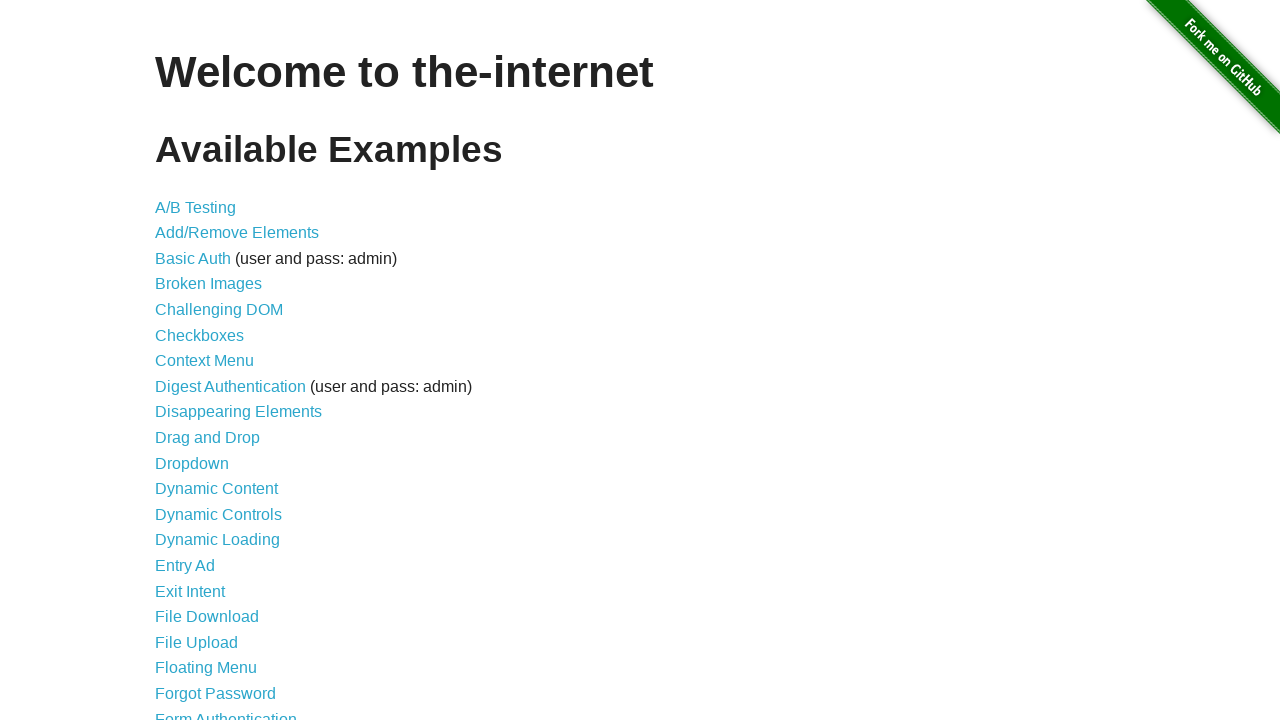

Injected jQuery library into page if not already present
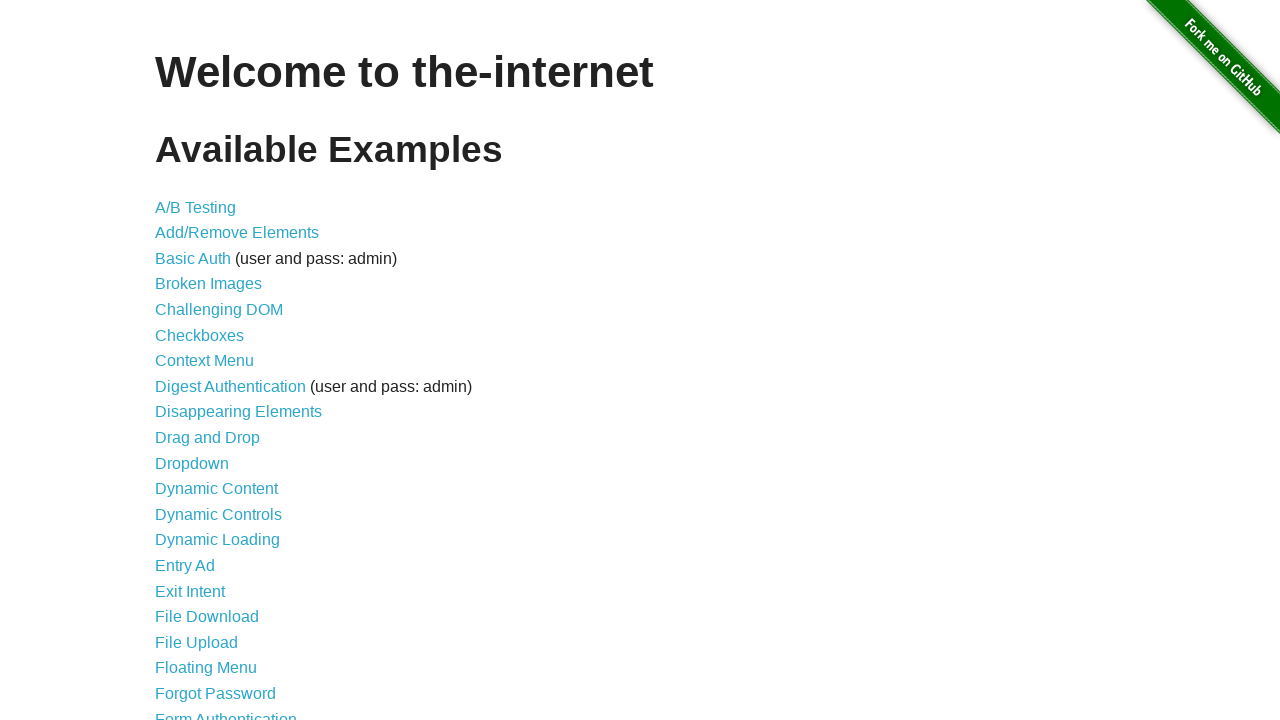

Loaded jQuery Growl plugin script
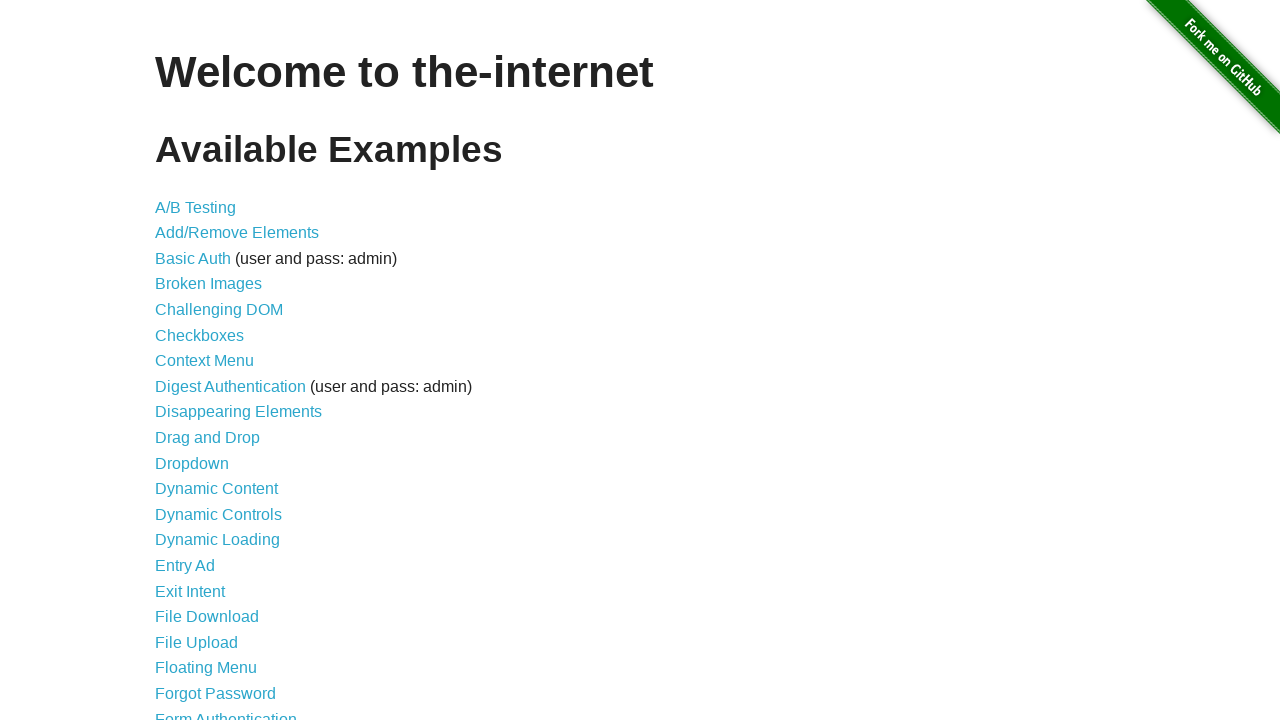

Injected jQuery Growl stylesheet into page
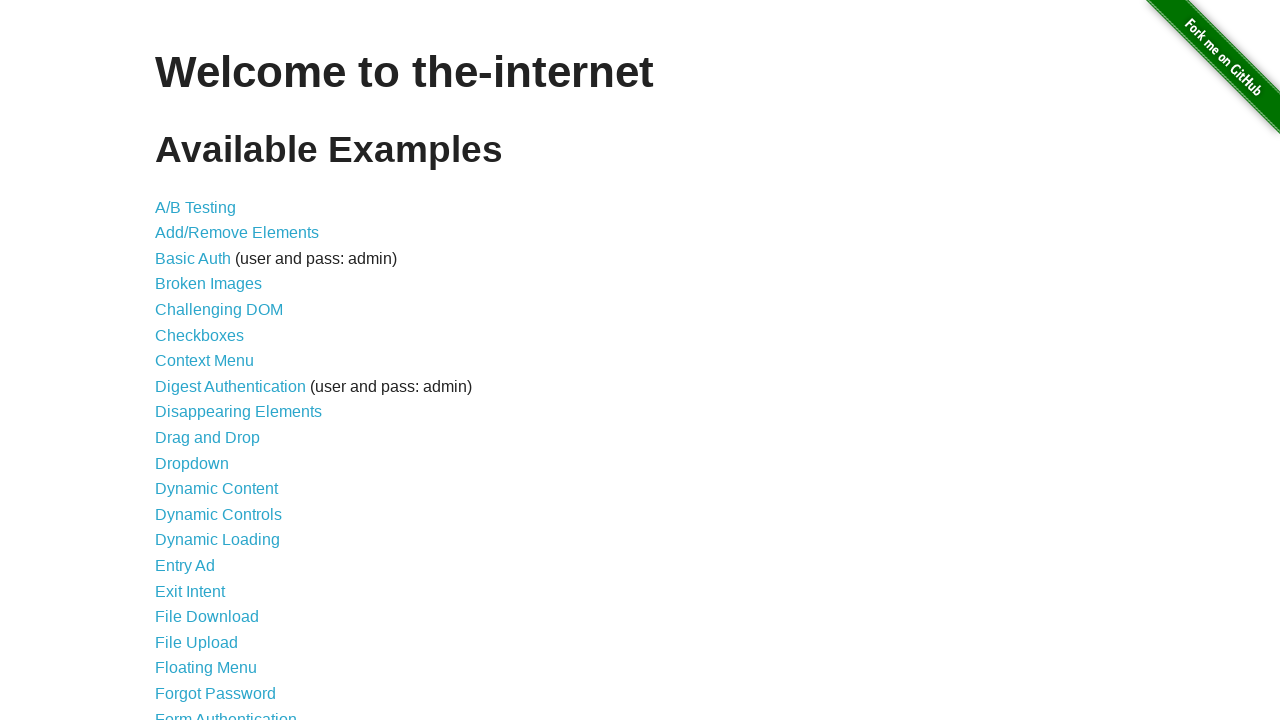

Waited for scripts to load (1000ms)
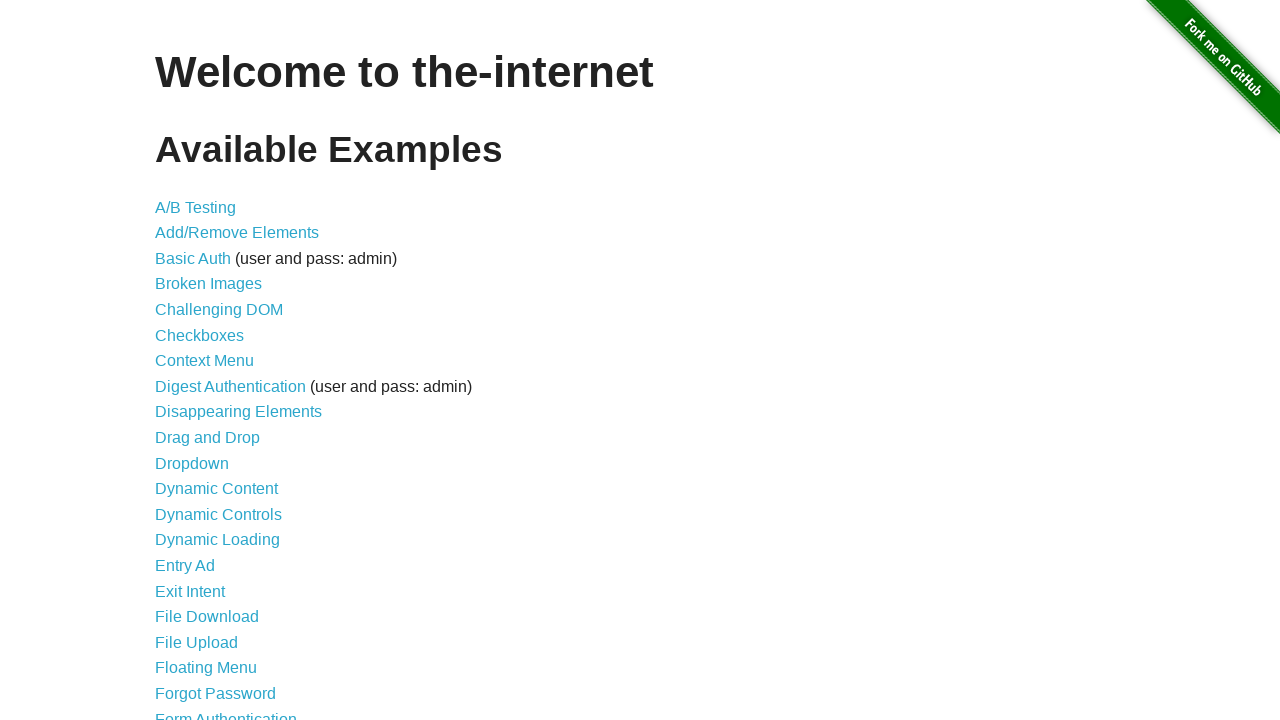

Displayed basic growl notification with title 'GET' and message '/'
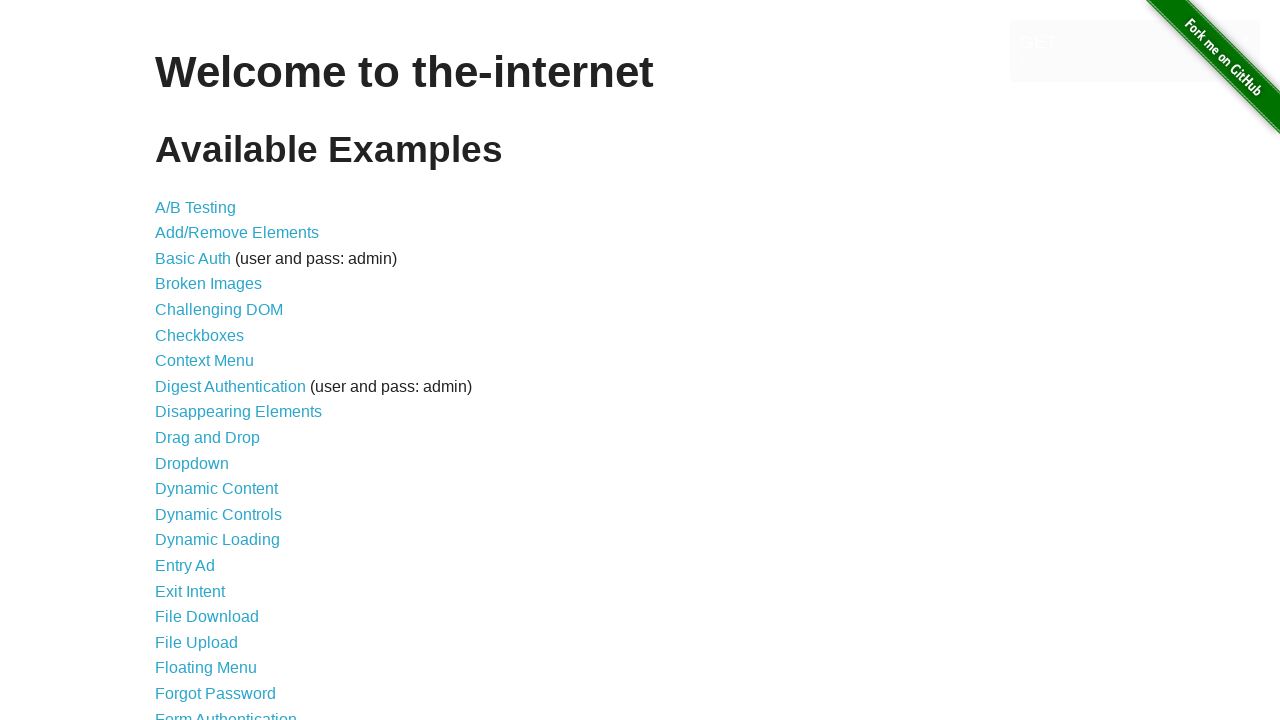

Displayed error growl notification
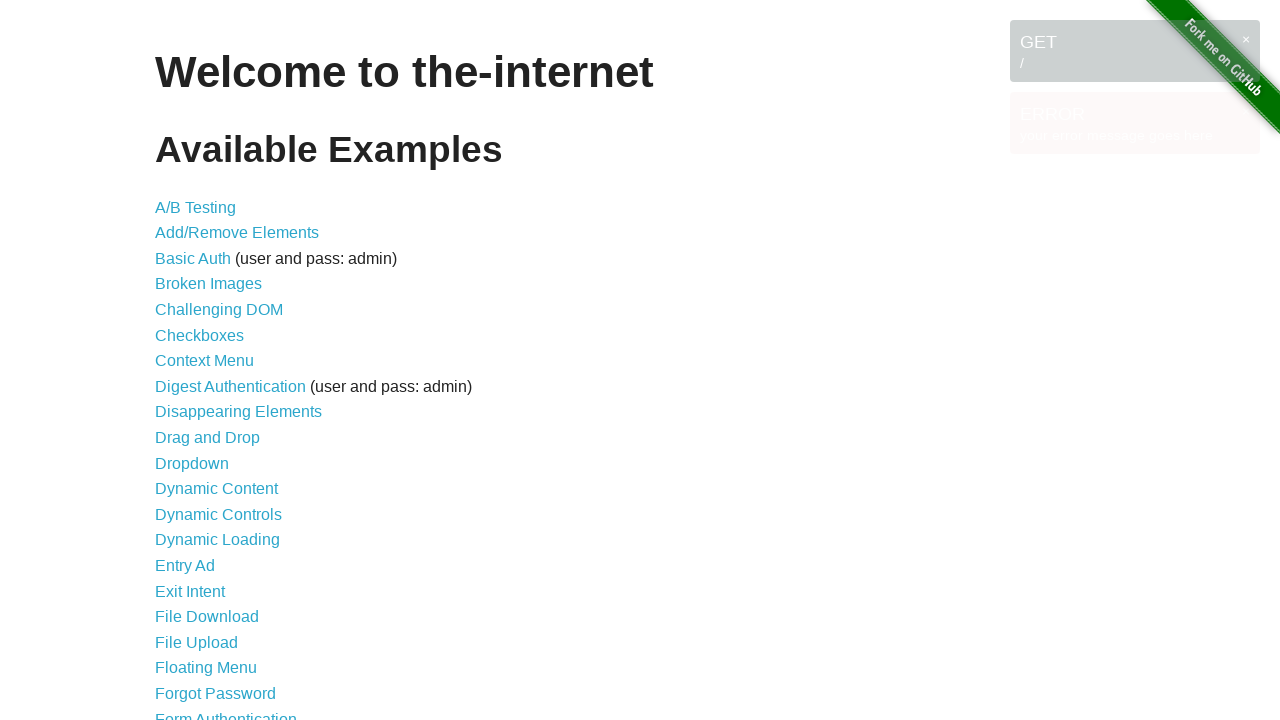

Displayed notice growl notification
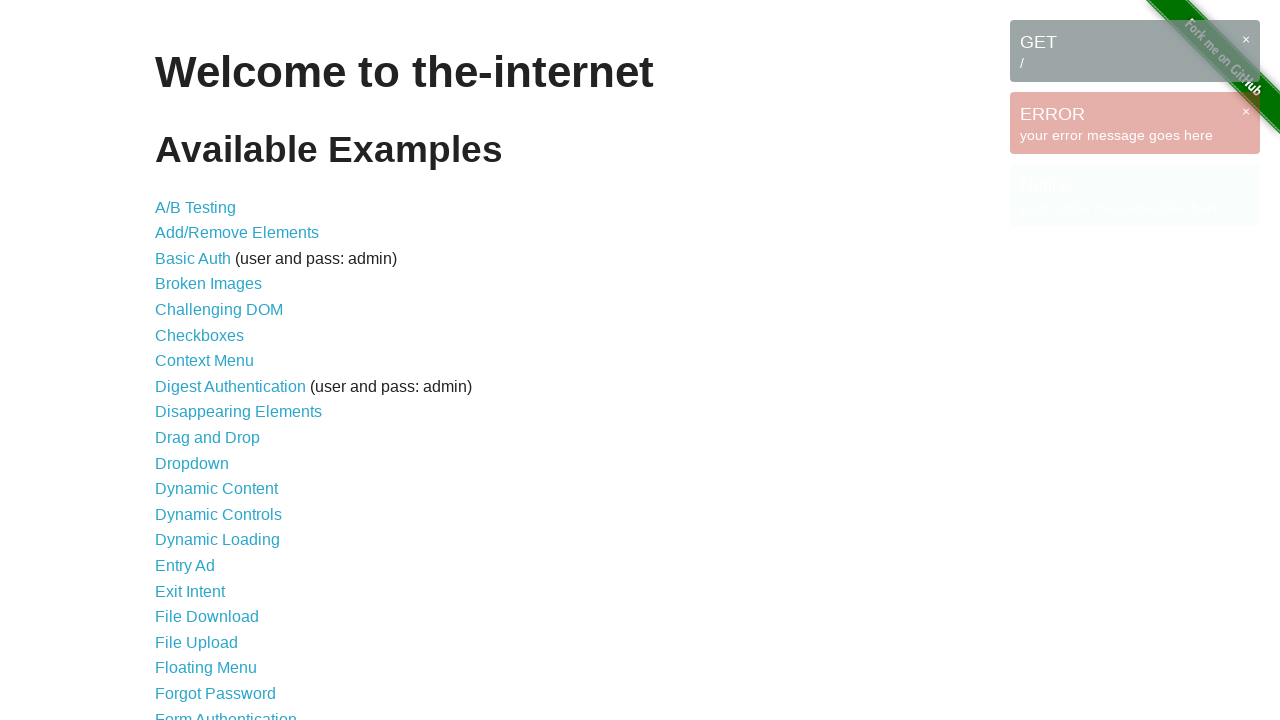

Displayed warning growl notification
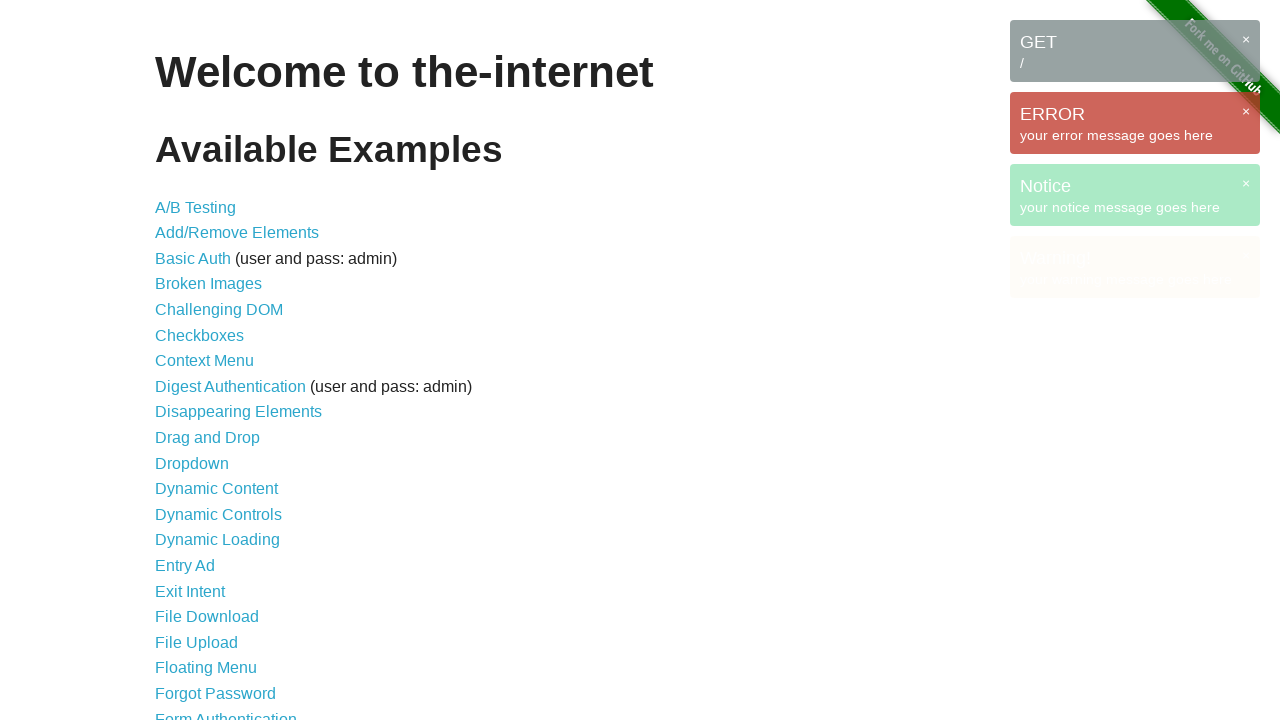

Waited for notifications to be visible (3000ms)
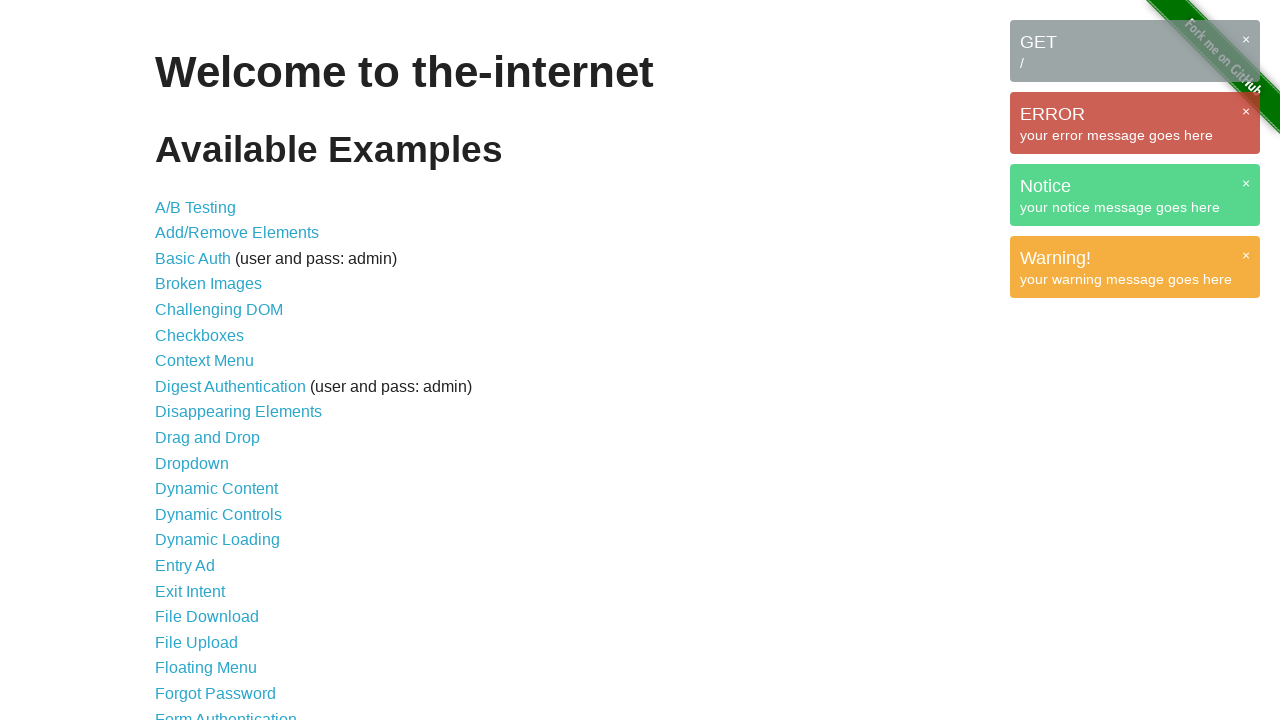

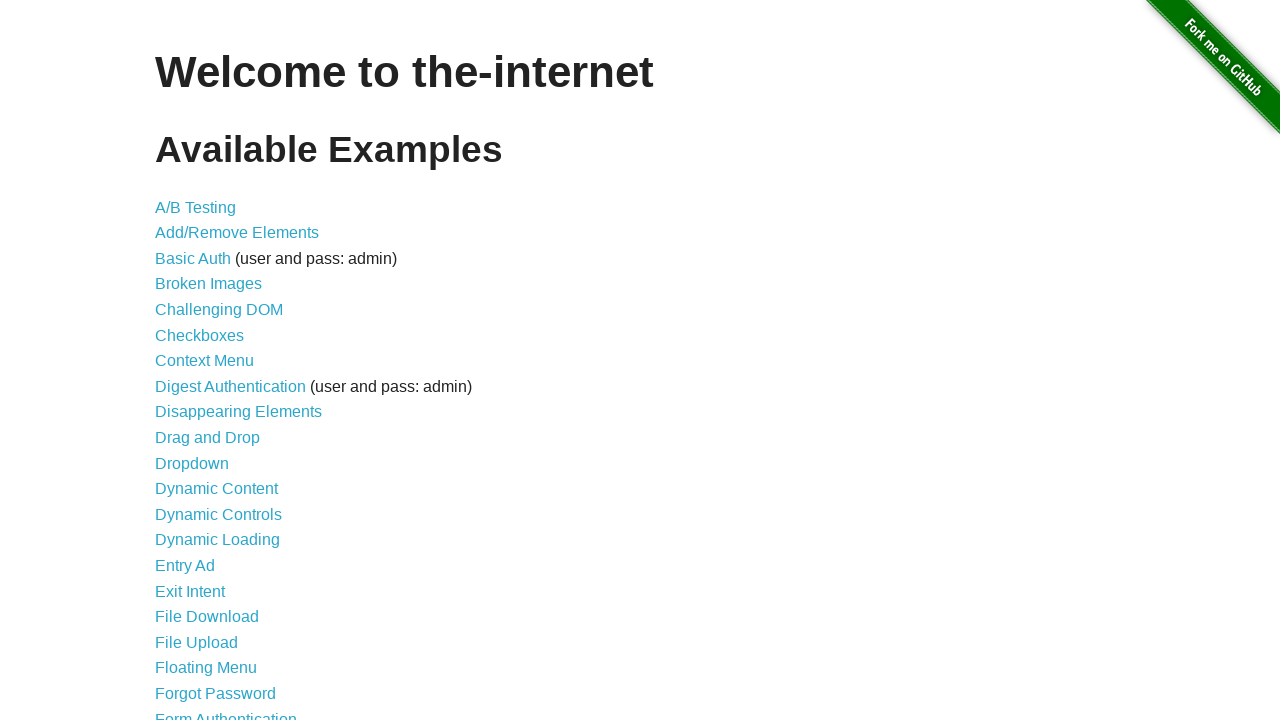